Tests iframe navigation by switching between nested iframes, verifying text content at each level, and highlighting elements within frames

Starting URL: https://seleniumbase.io/w3schools/iframes.html

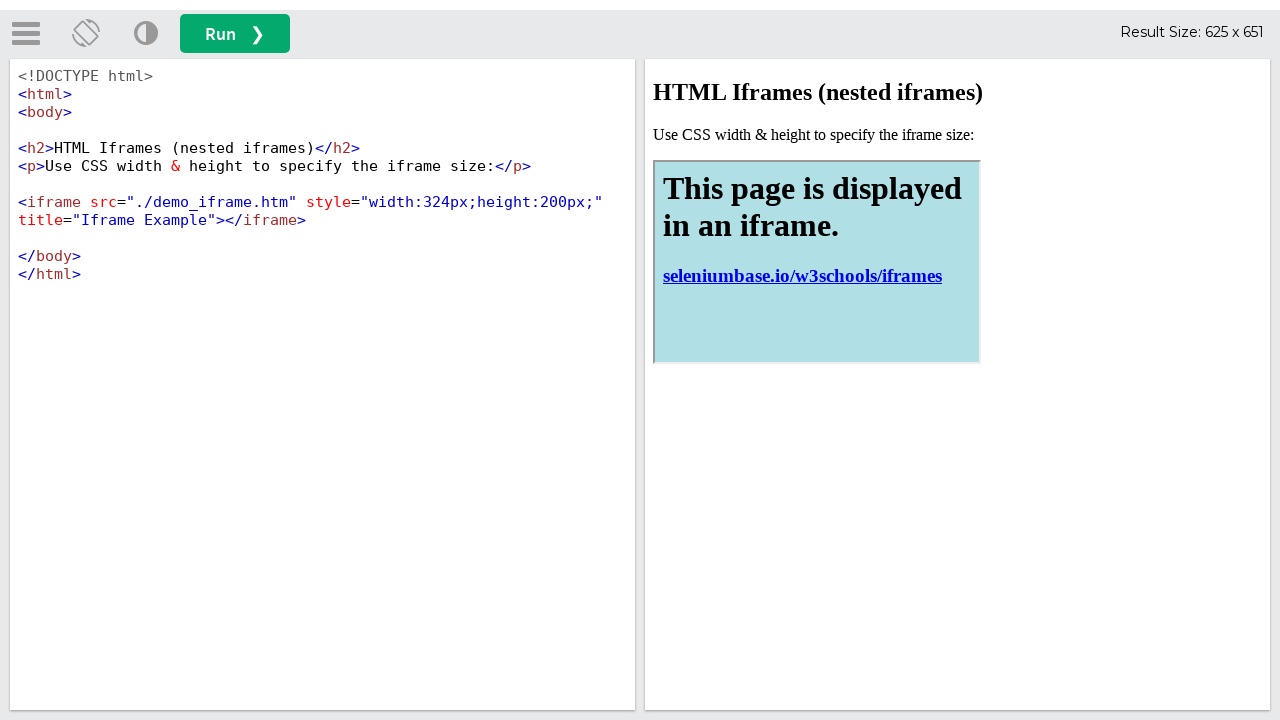

Located the first iframe with ID 'iframeResult'
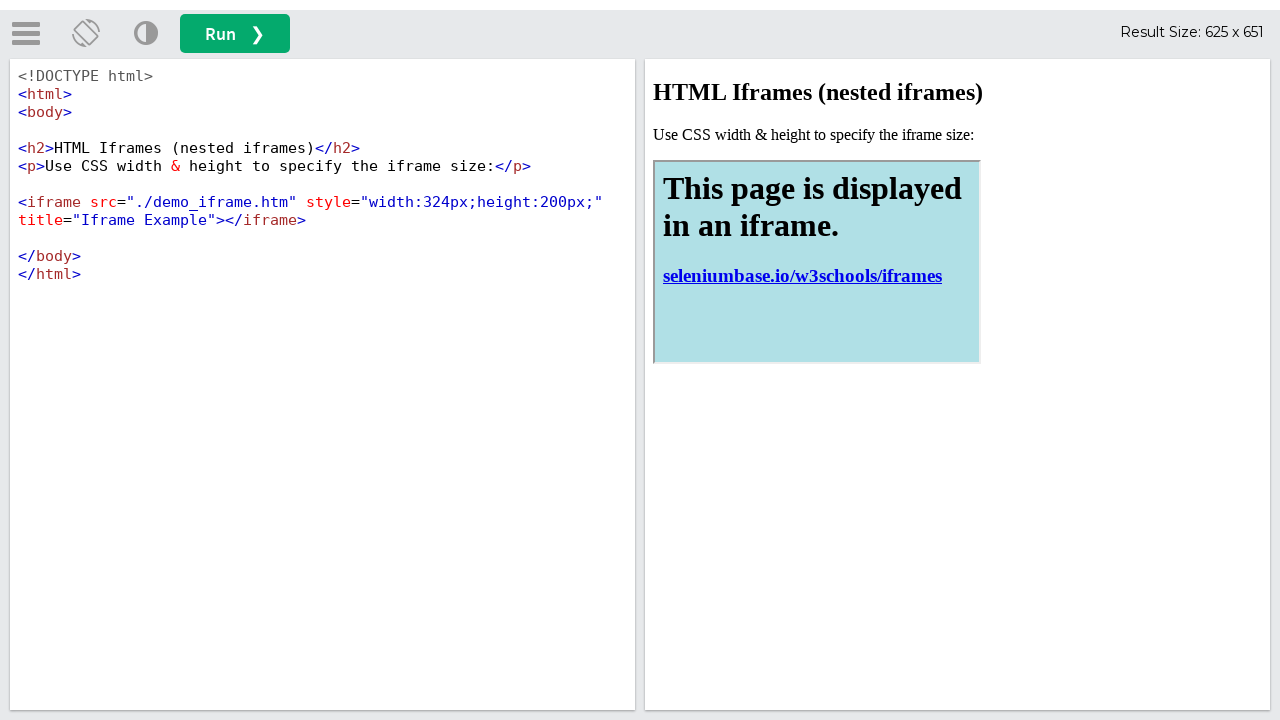

Waited for h2 element to load in first iframe
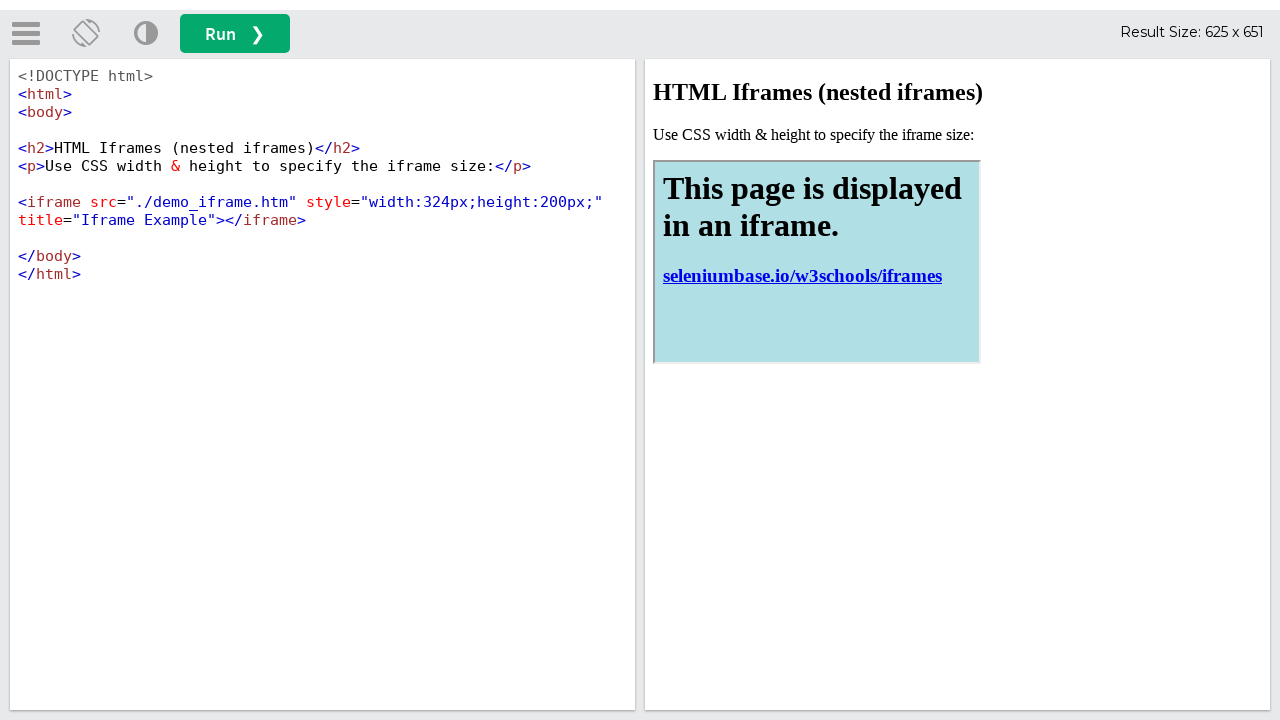

Verified 'HTML Iframes' text content in first iframe h2
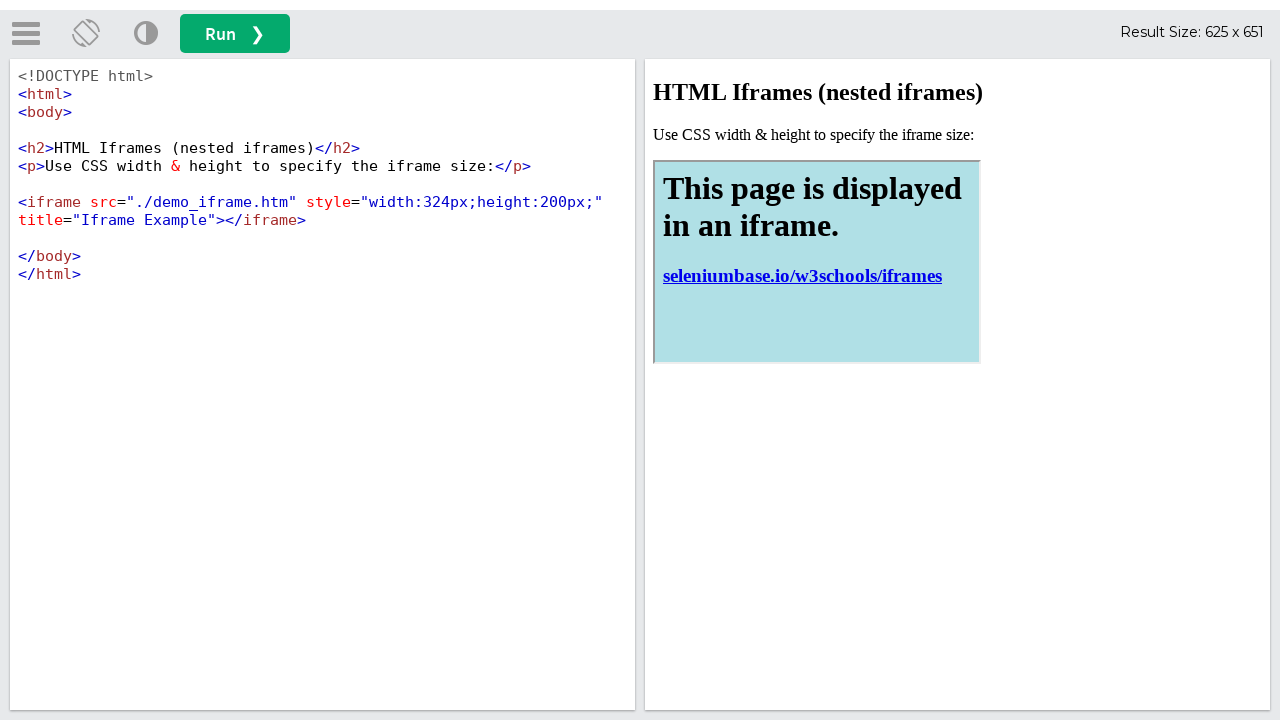

Located nested iframe with title containing 'Iframe'
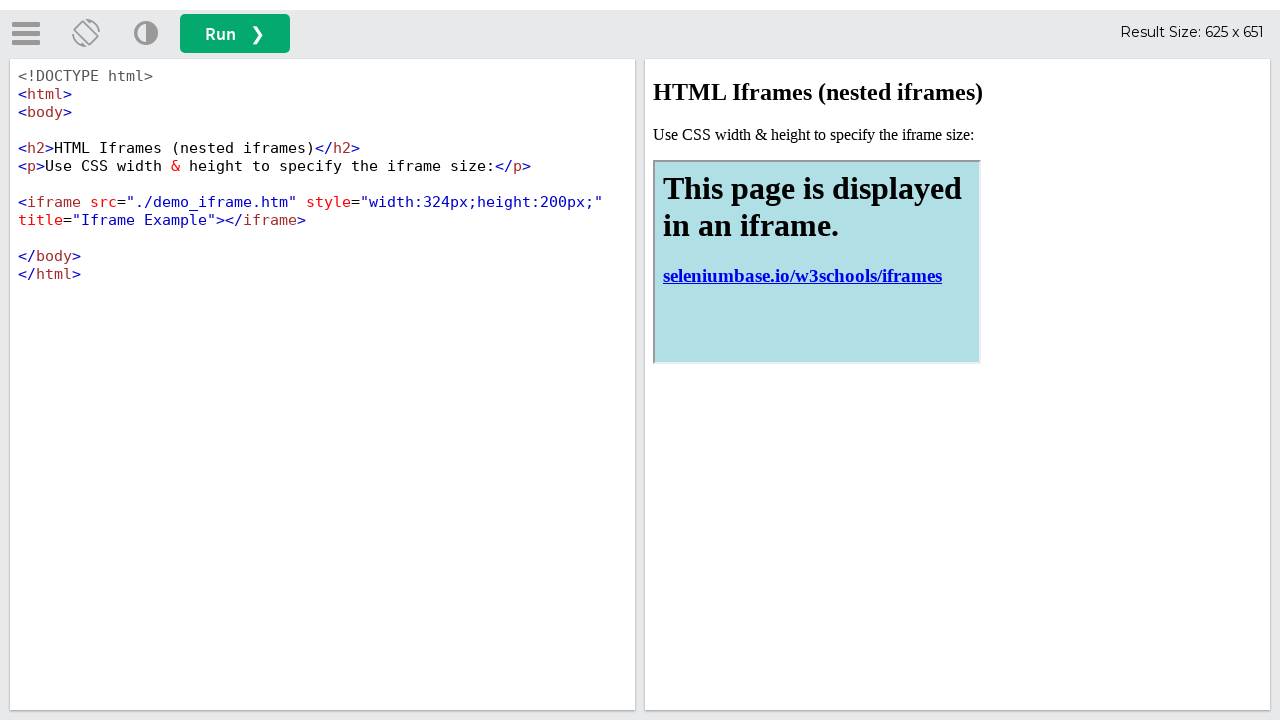

Waited for h1 element to load in nested iframe
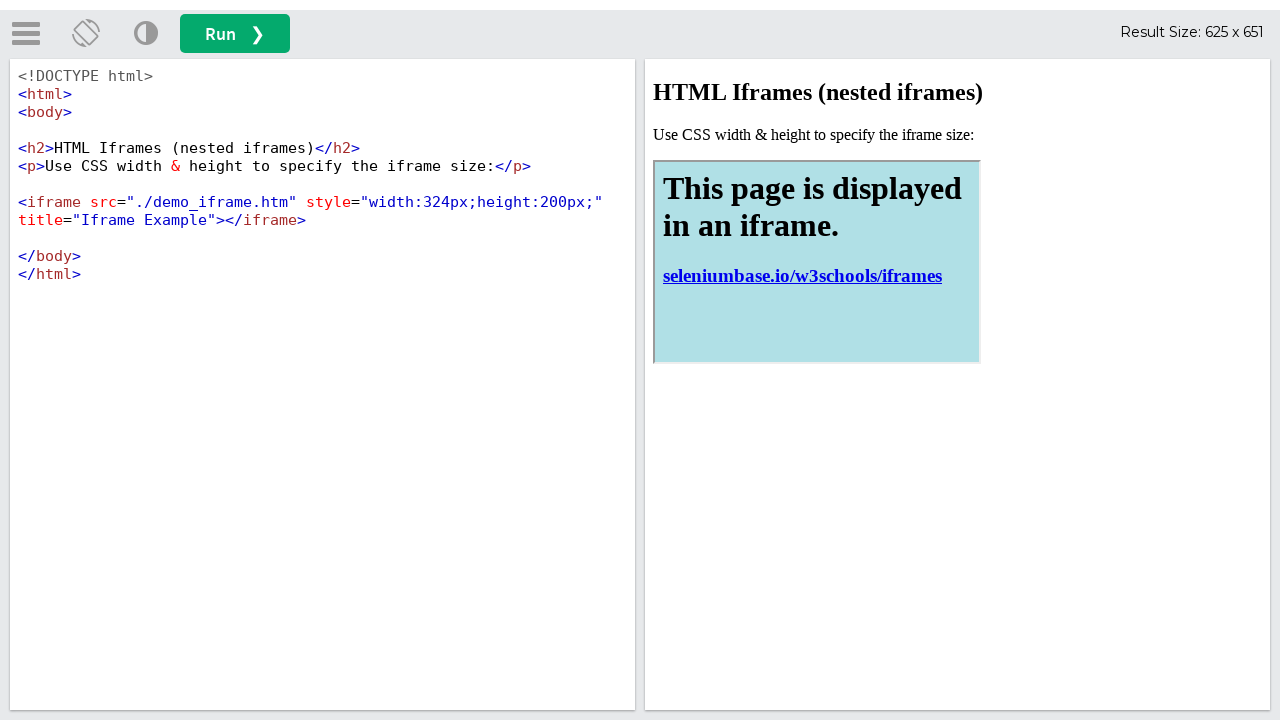

Verified 'This page is displayed in an iframe' text in nested iframe h1
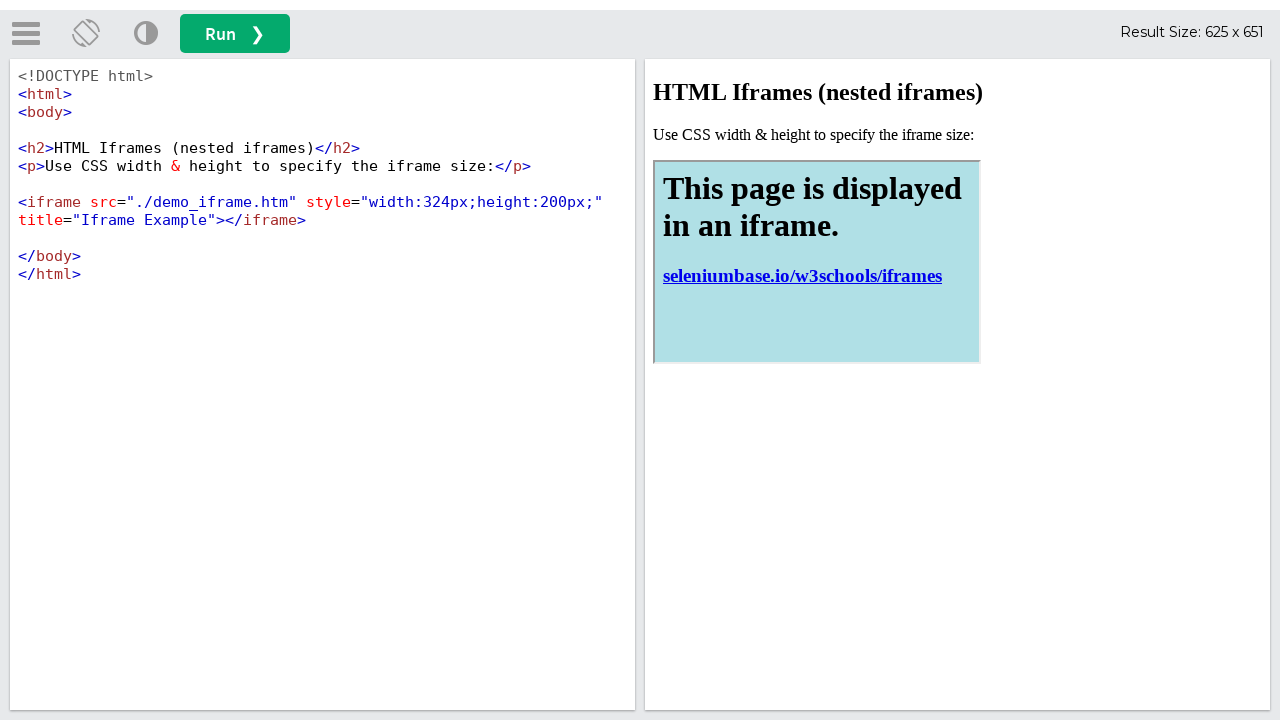

Verified paragraph text about CSS width & height in first iframe
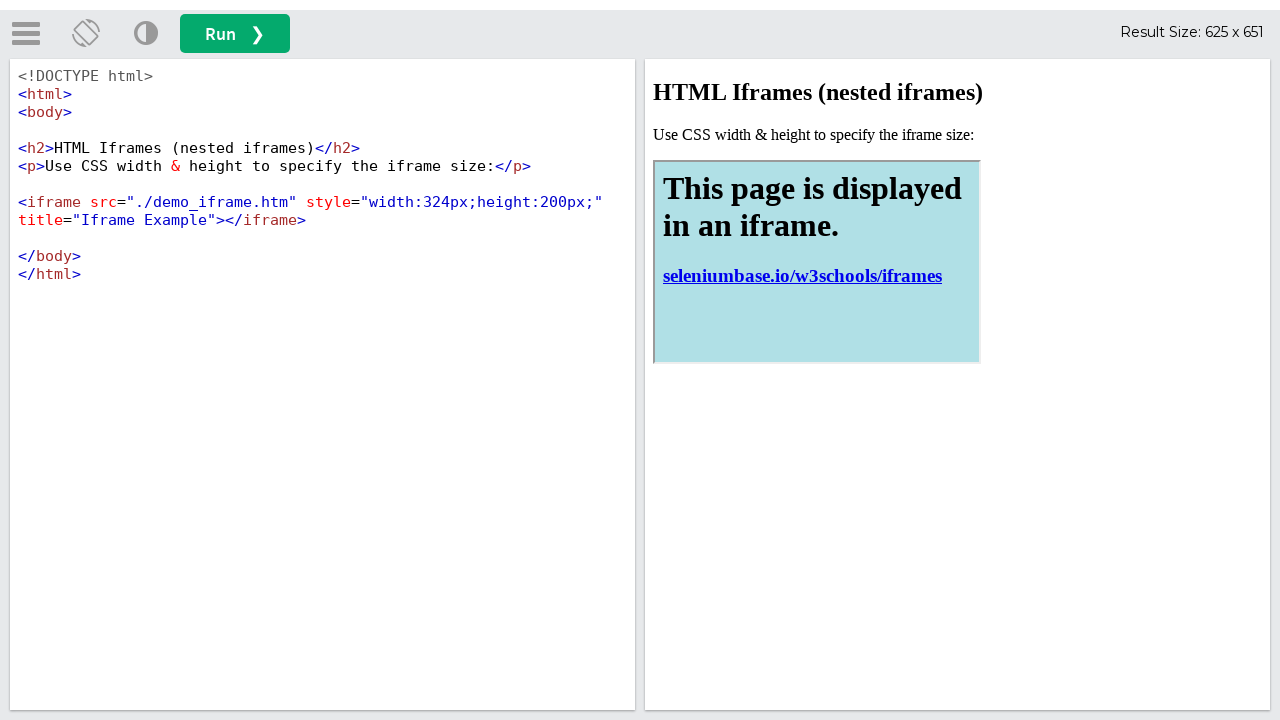

Verified link text containing 'seleniumbase.io/w3schools/iframes' in nested iframe
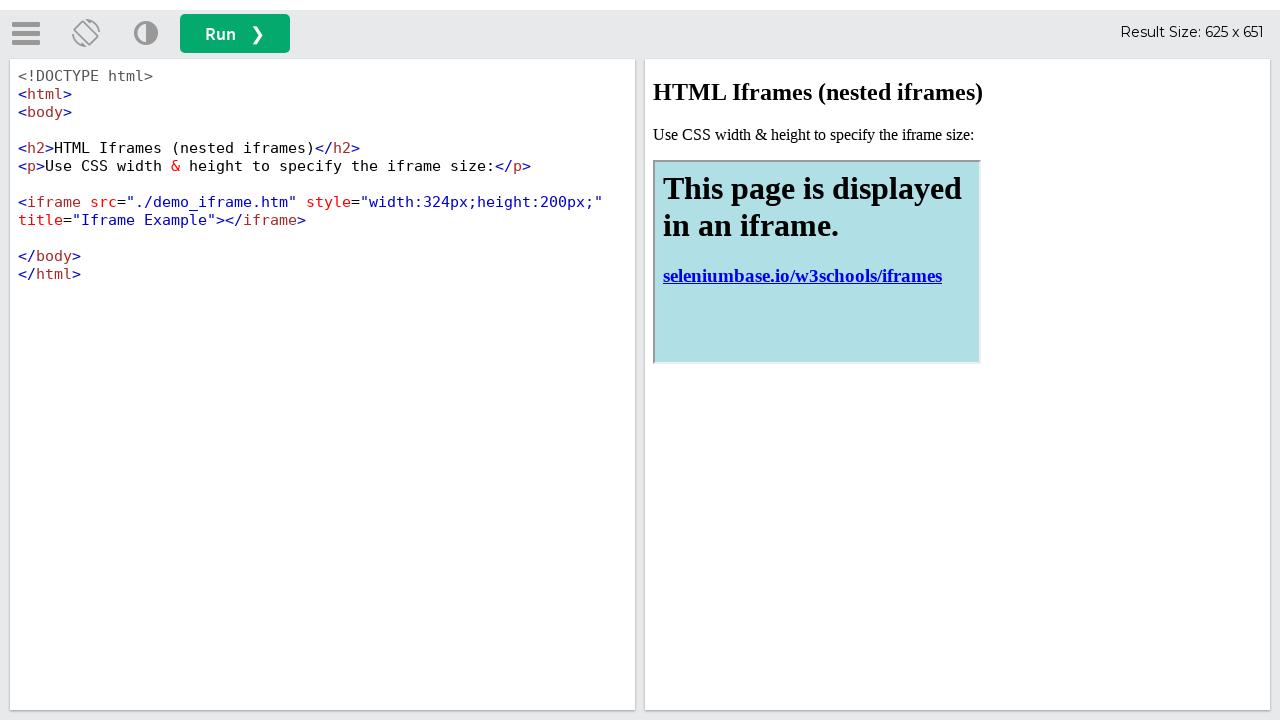

Clicked the run button to execute iframe test at (235, 34) on button#runbtn
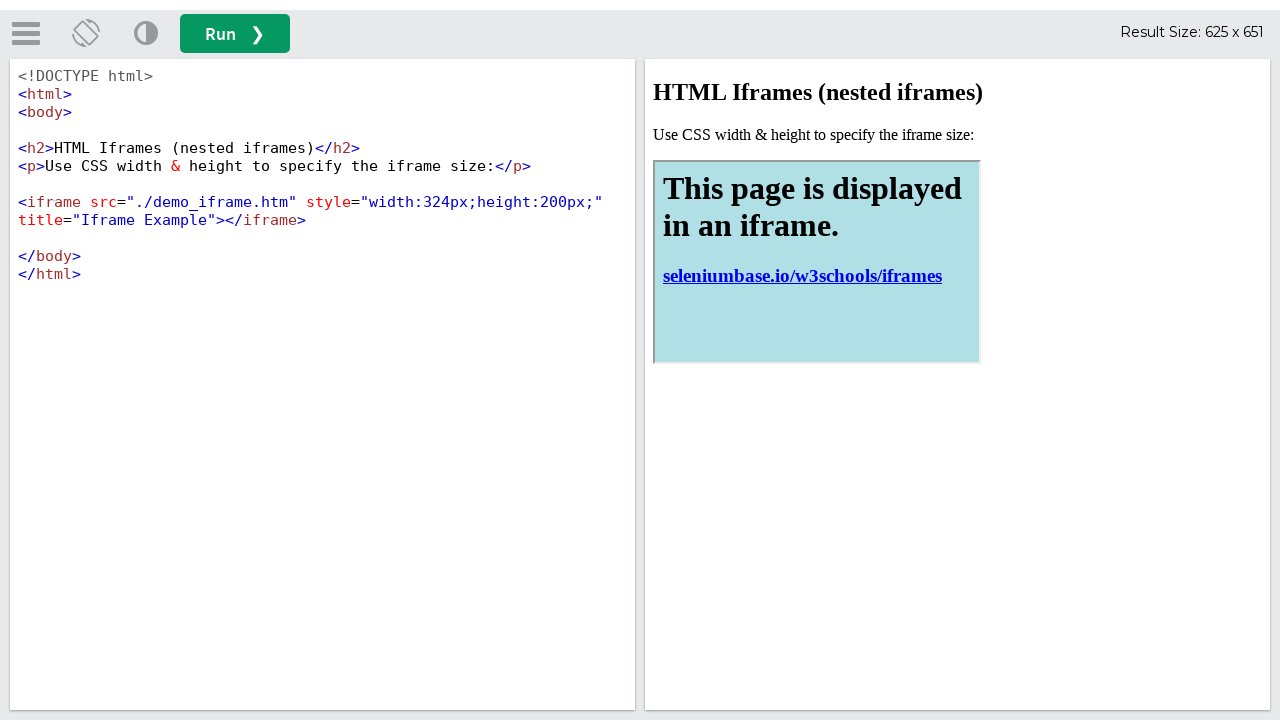

Waited for nested iframe element with title 'Iframe Example' to load
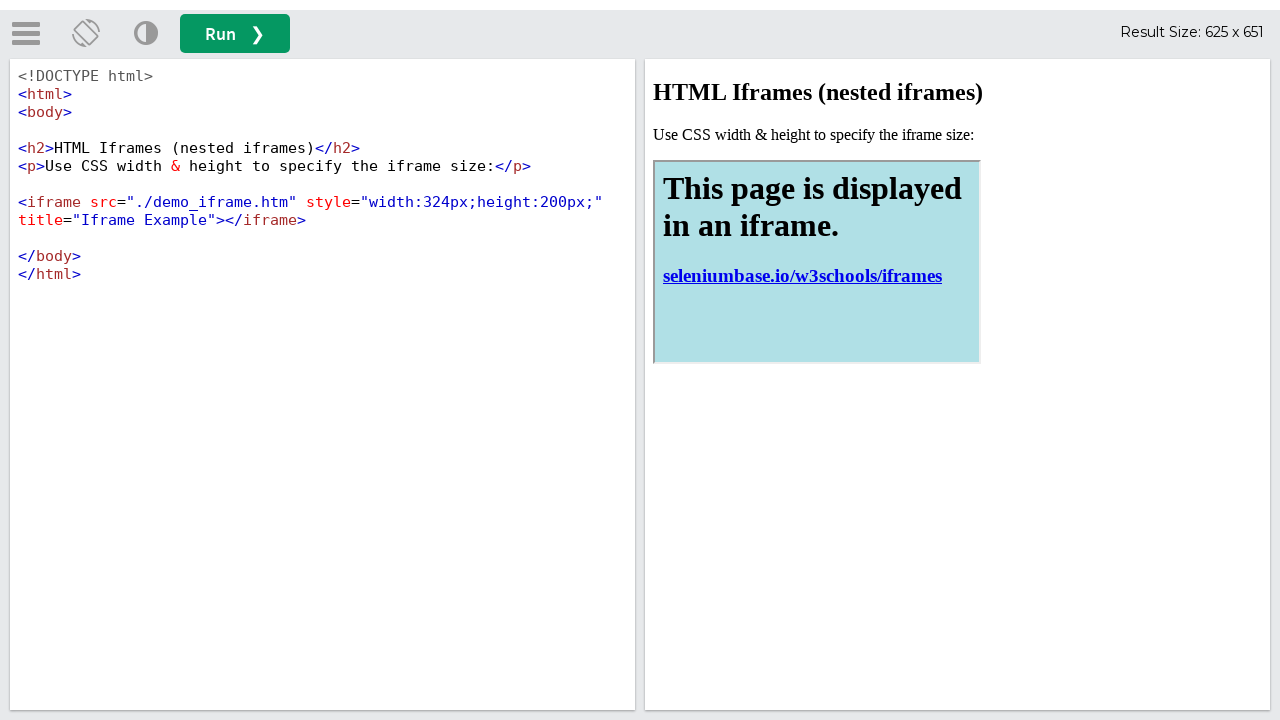

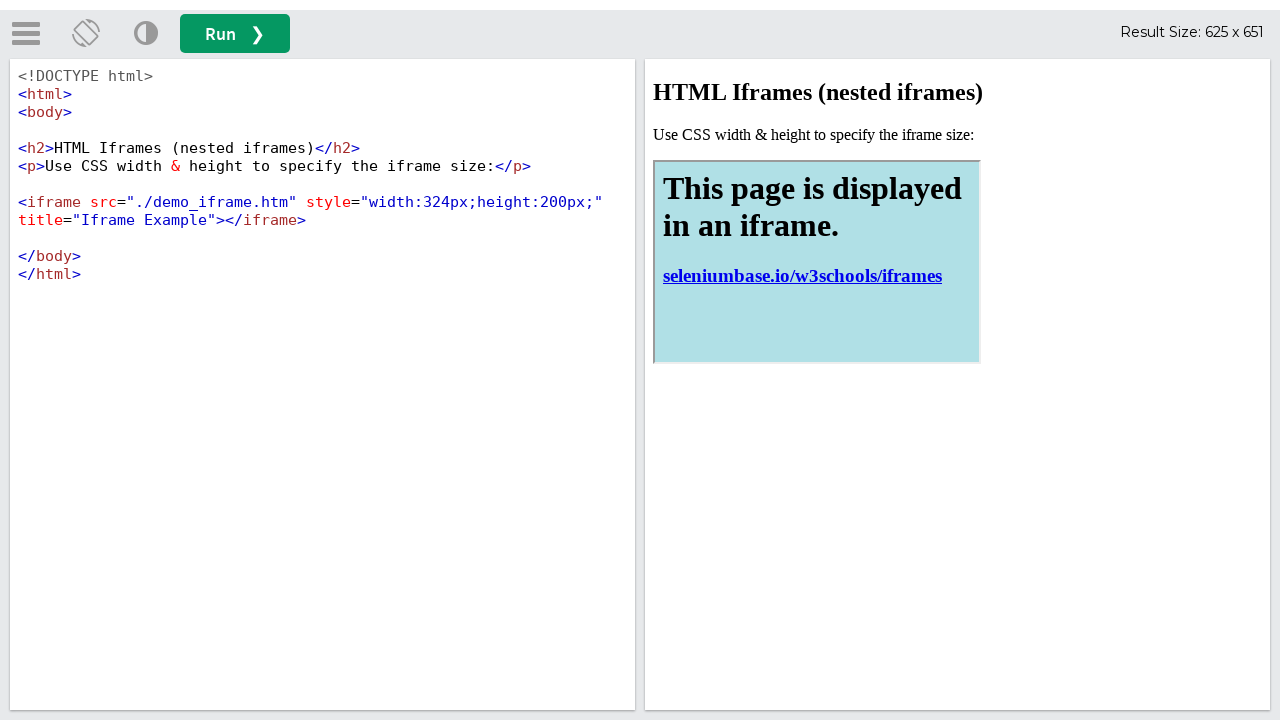